Tests alert handling by triggering a confirmation alert, reading its text, accepting it, and verifying the result message

Starting URL: https://training-support.net/webelements/alerts

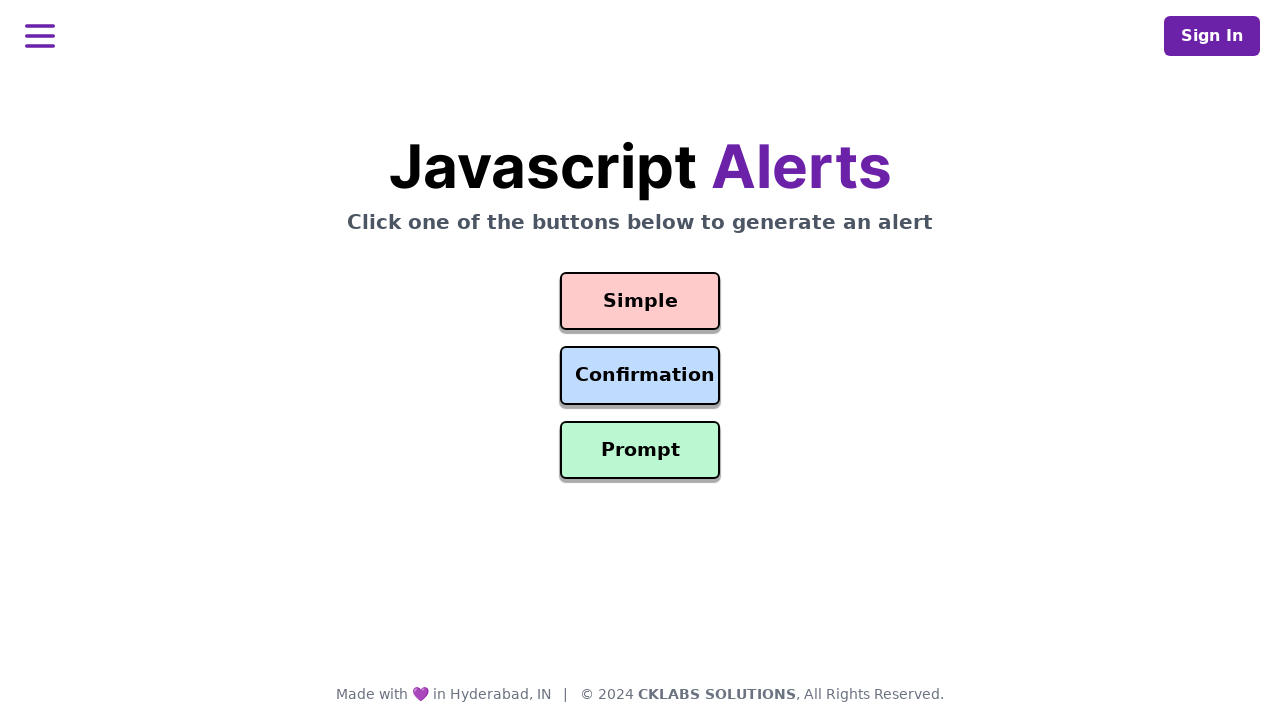

Clicked confirmation alert button at (640, 376) on #confirmation
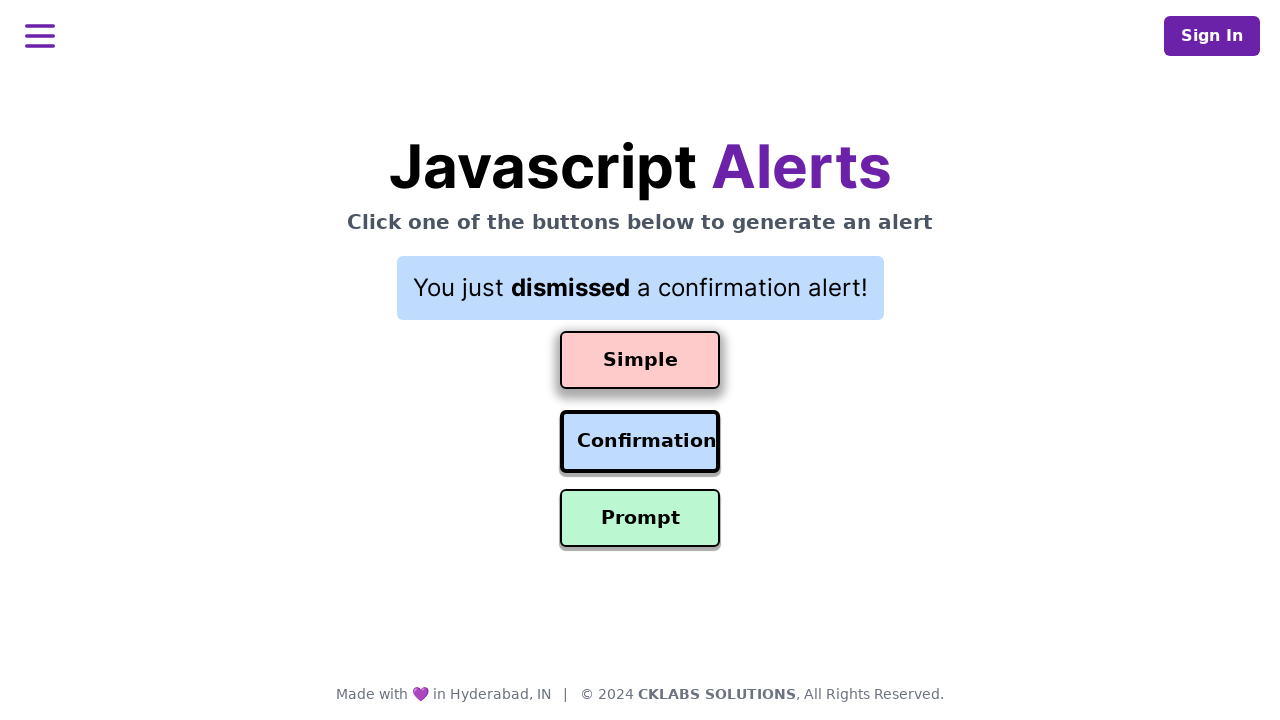

Set up dialog handler to accept alerts
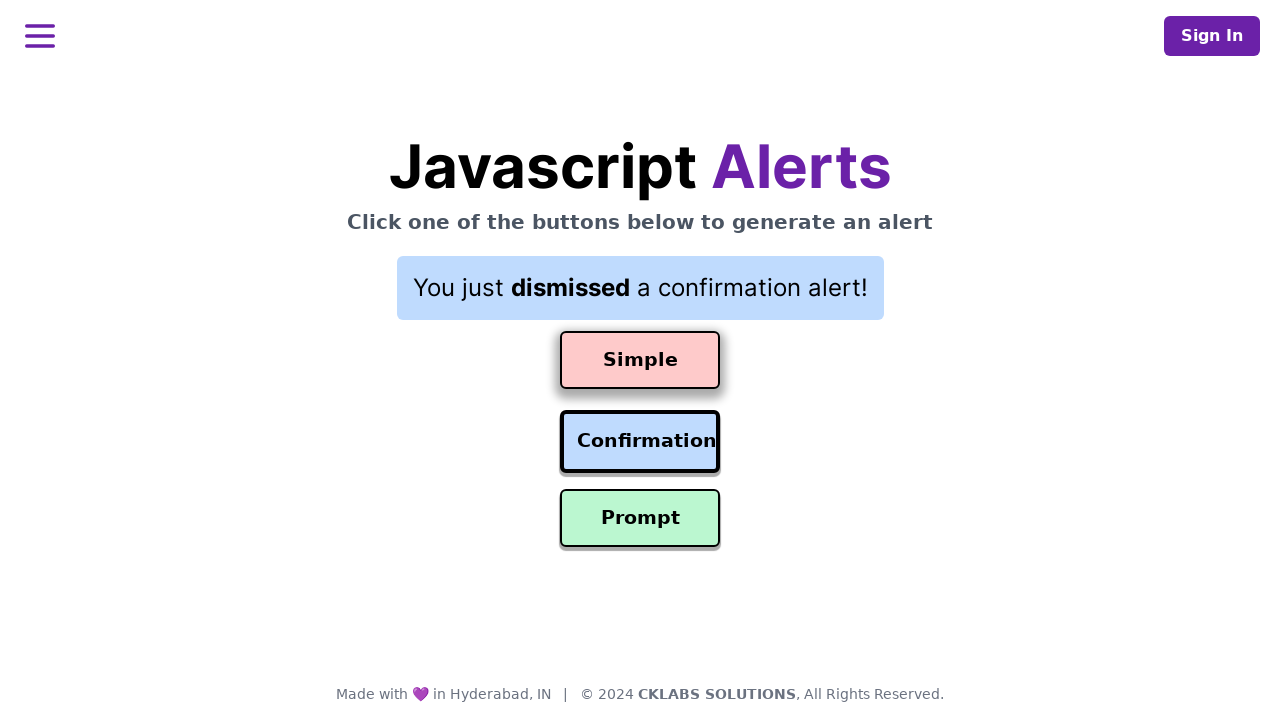

Result message appeared after accepting alert
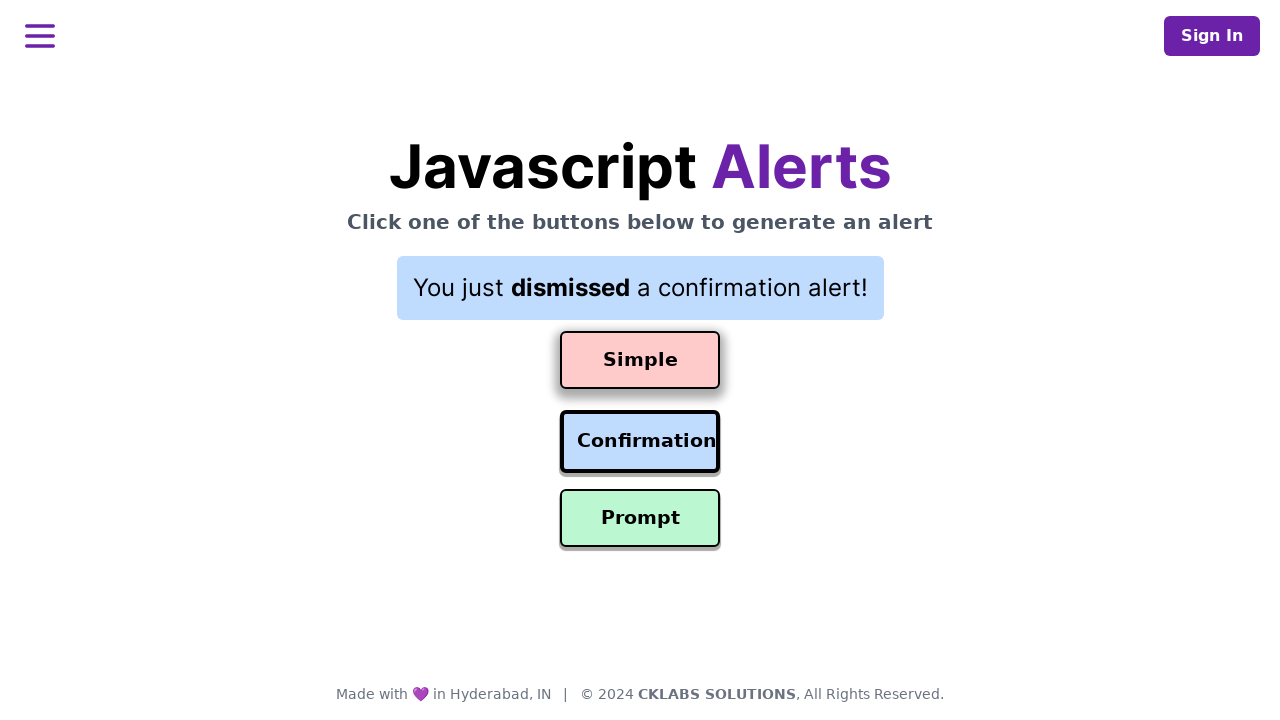

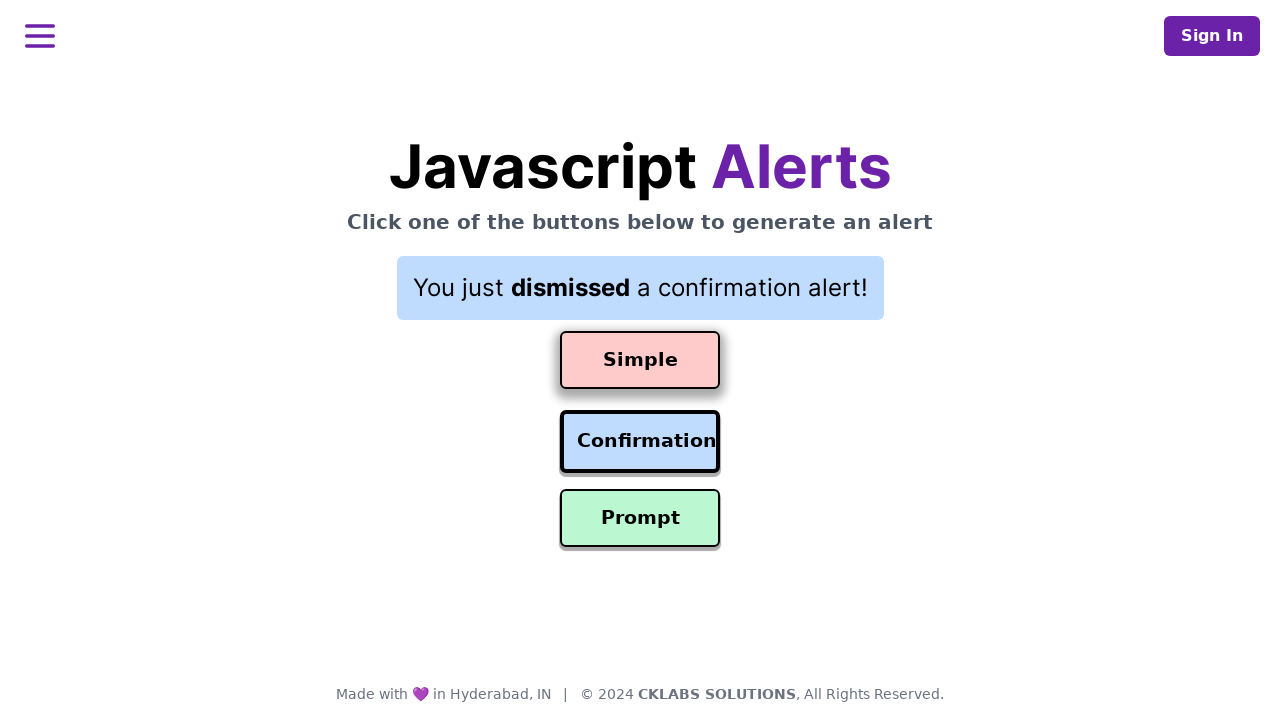